Tests navigation to the second popular item and verifies product details are displayed

Starting URL: https://www.advantageonlineshopping.com/

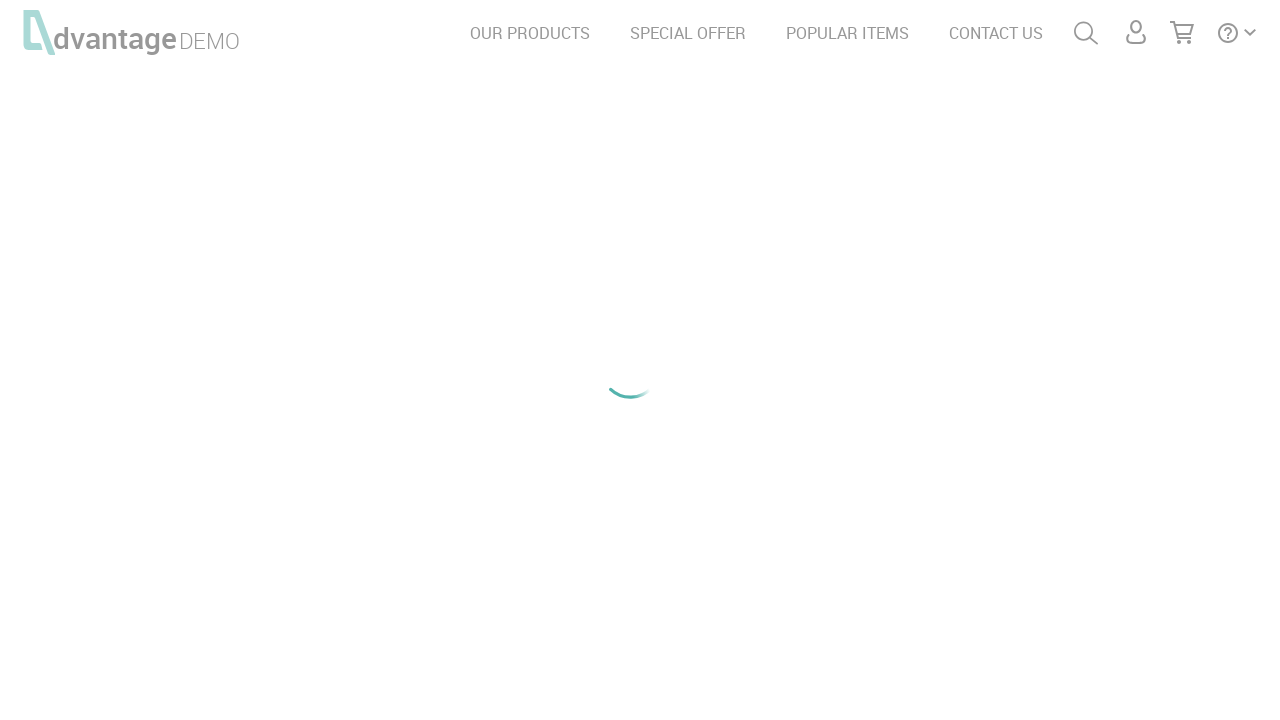

Clicked on POPULAR ITEMS navigation link at (848, 33) on a:has-text('POPULAR ITEMS')
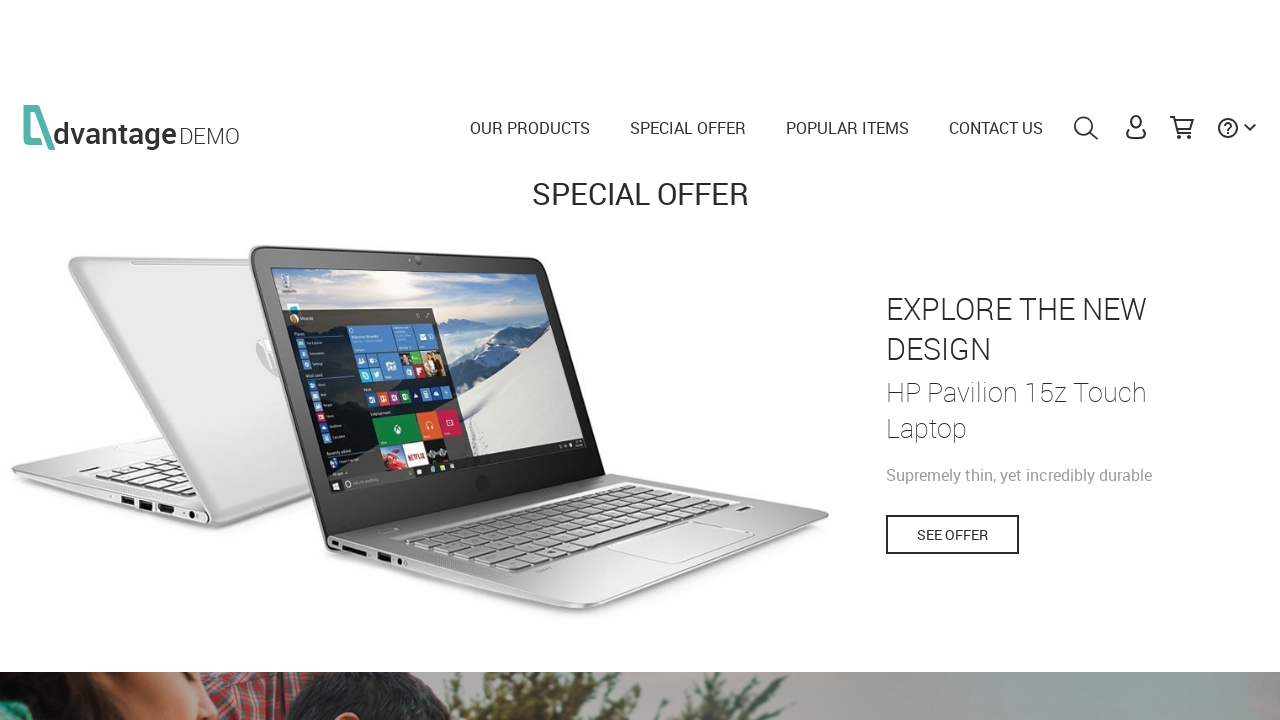

Waited for popular items to load
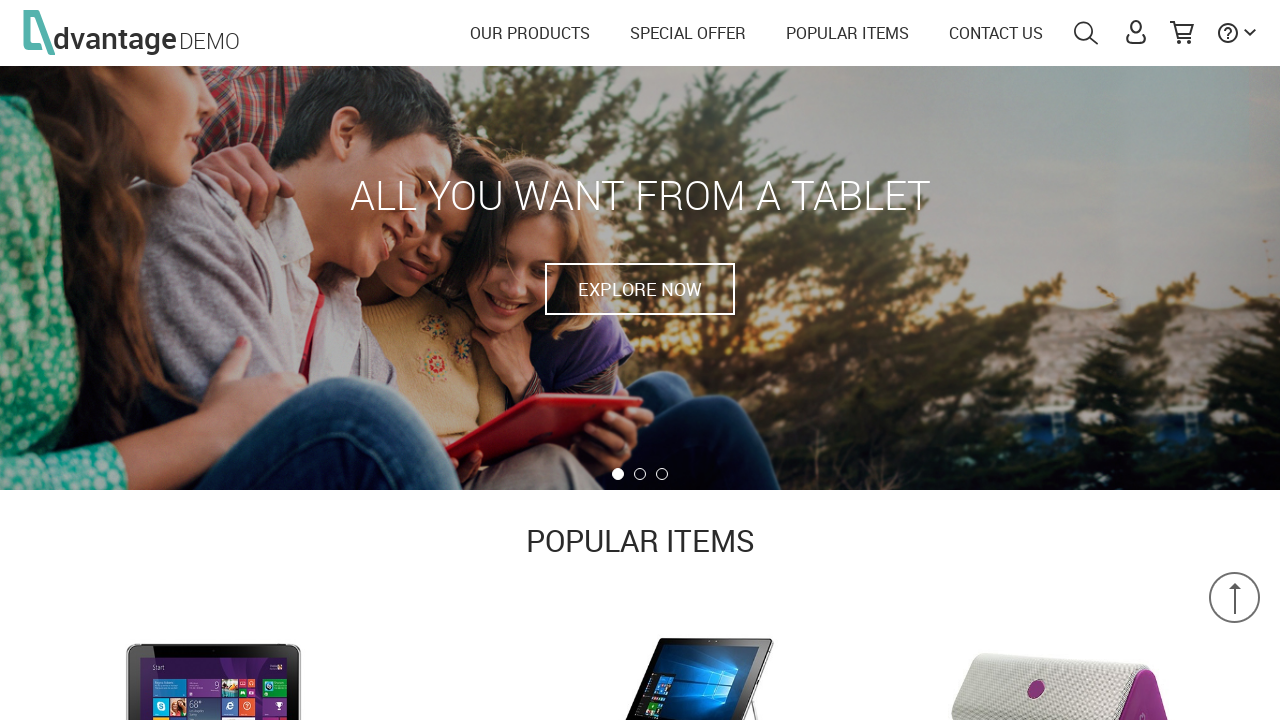

Clicked on the second popular item (product 10) at (640, 360) on p[name='popular_item_10_name']
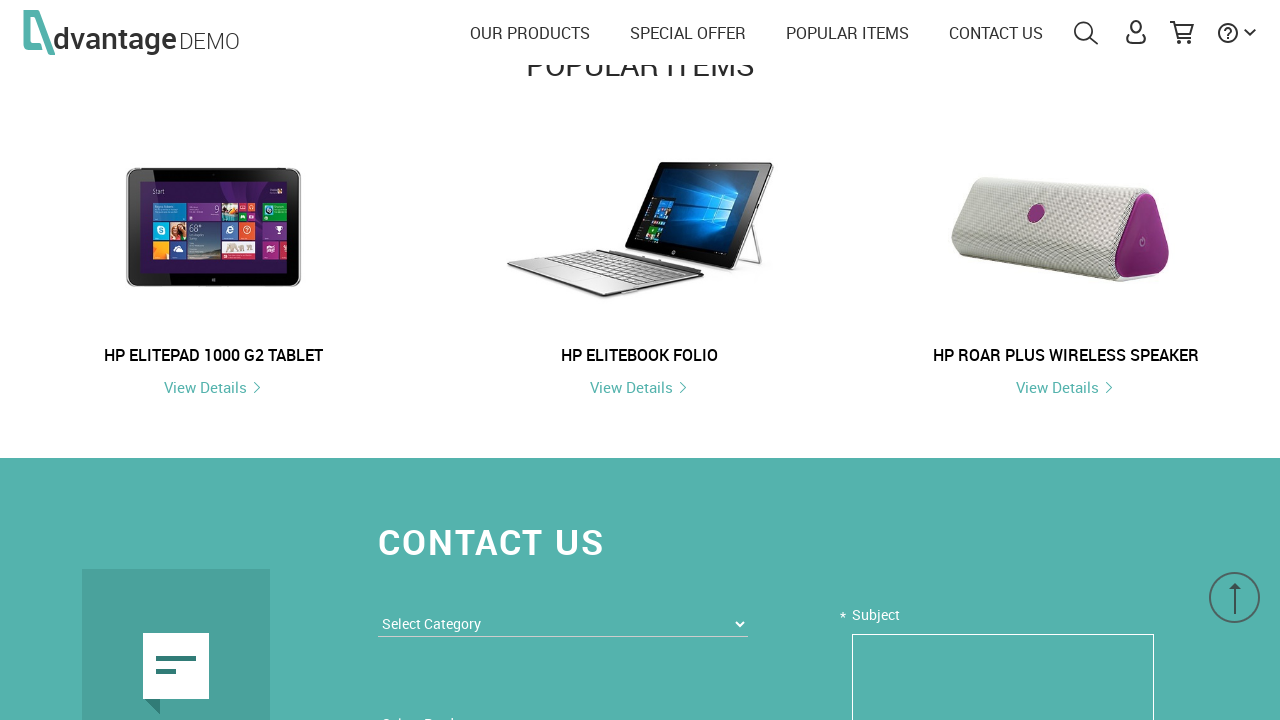

Product details loaded and verified
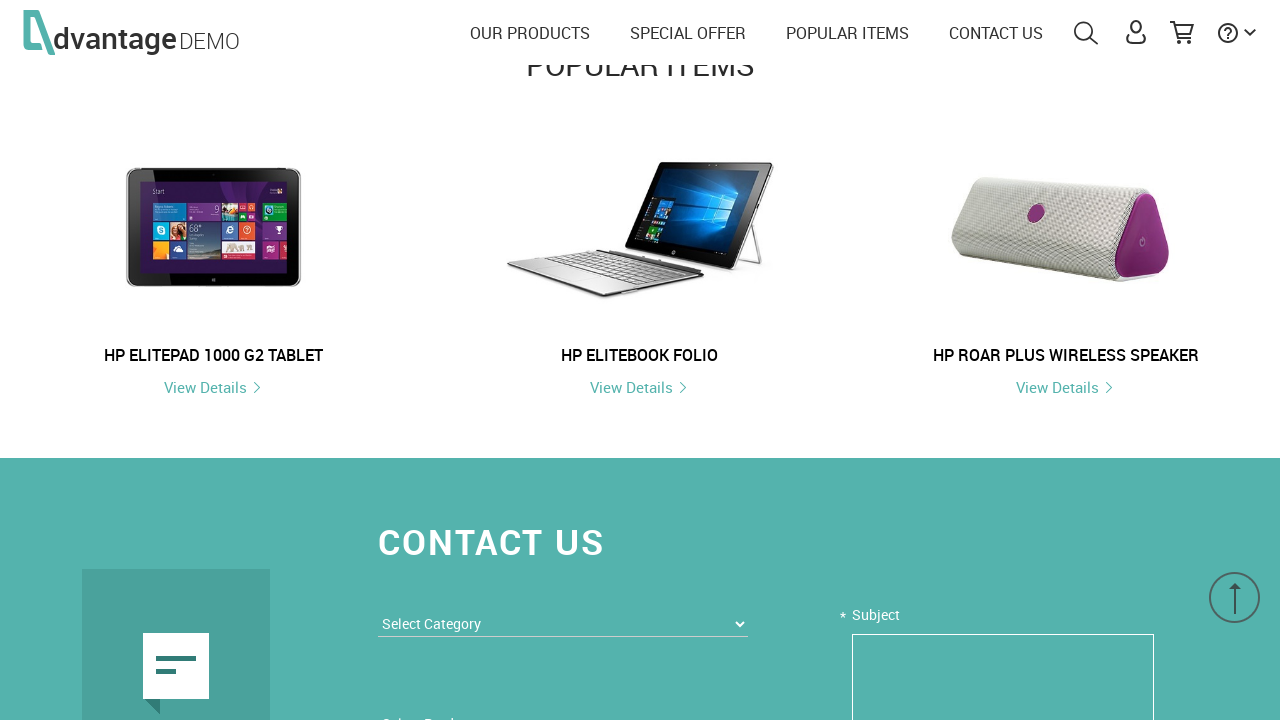

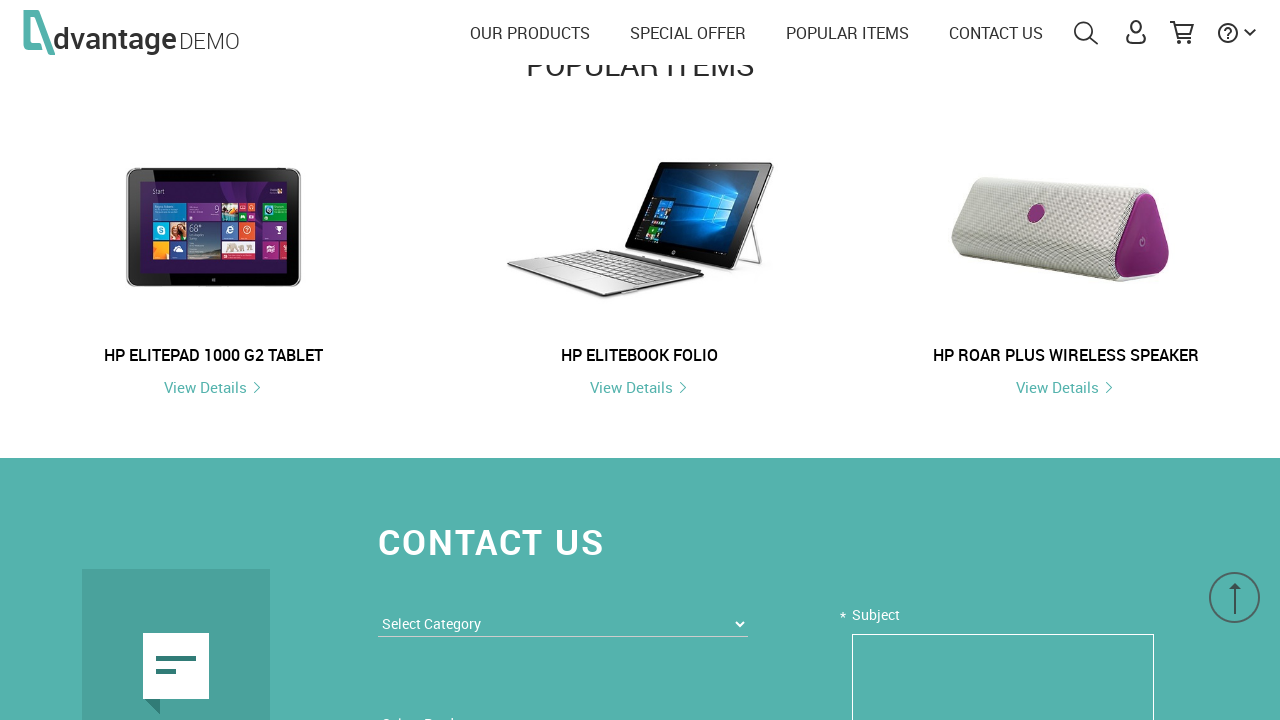